Navigates to GitHub homepage and verifies that links are present on the page

Starting URL: https://github.com

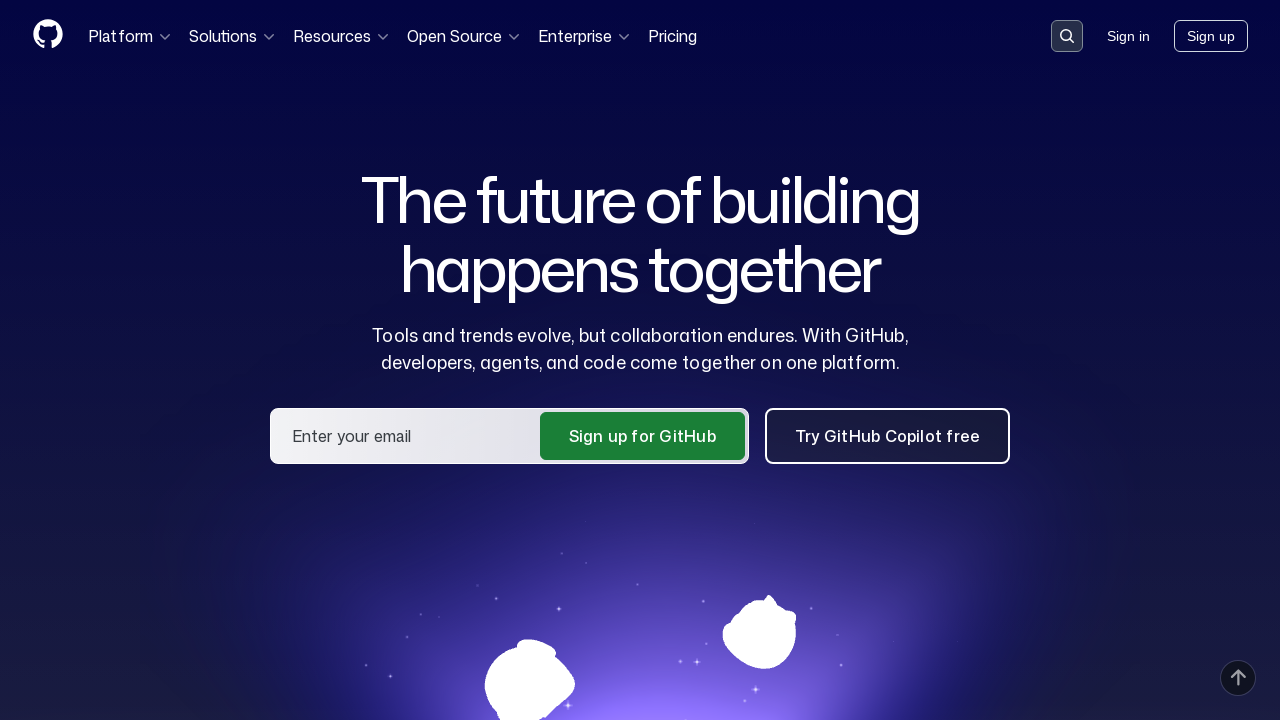

Navigated to GitHub homepage
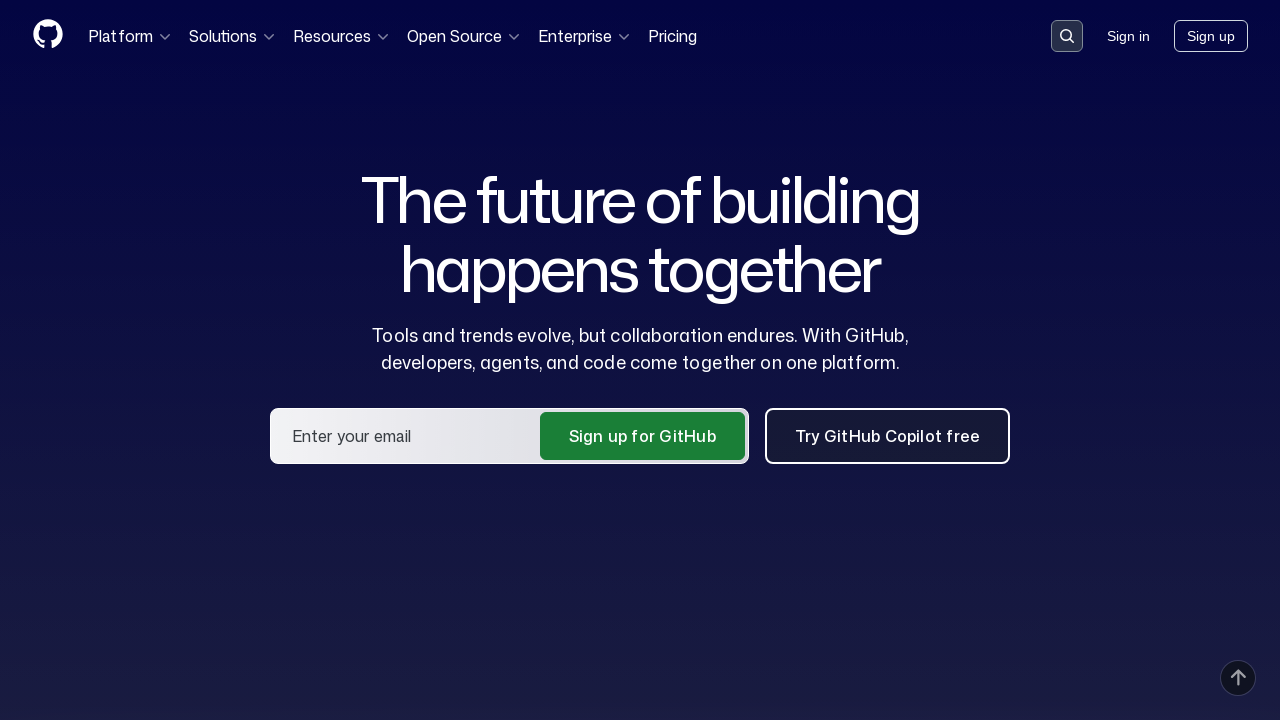

Waited for link elements to load on the page
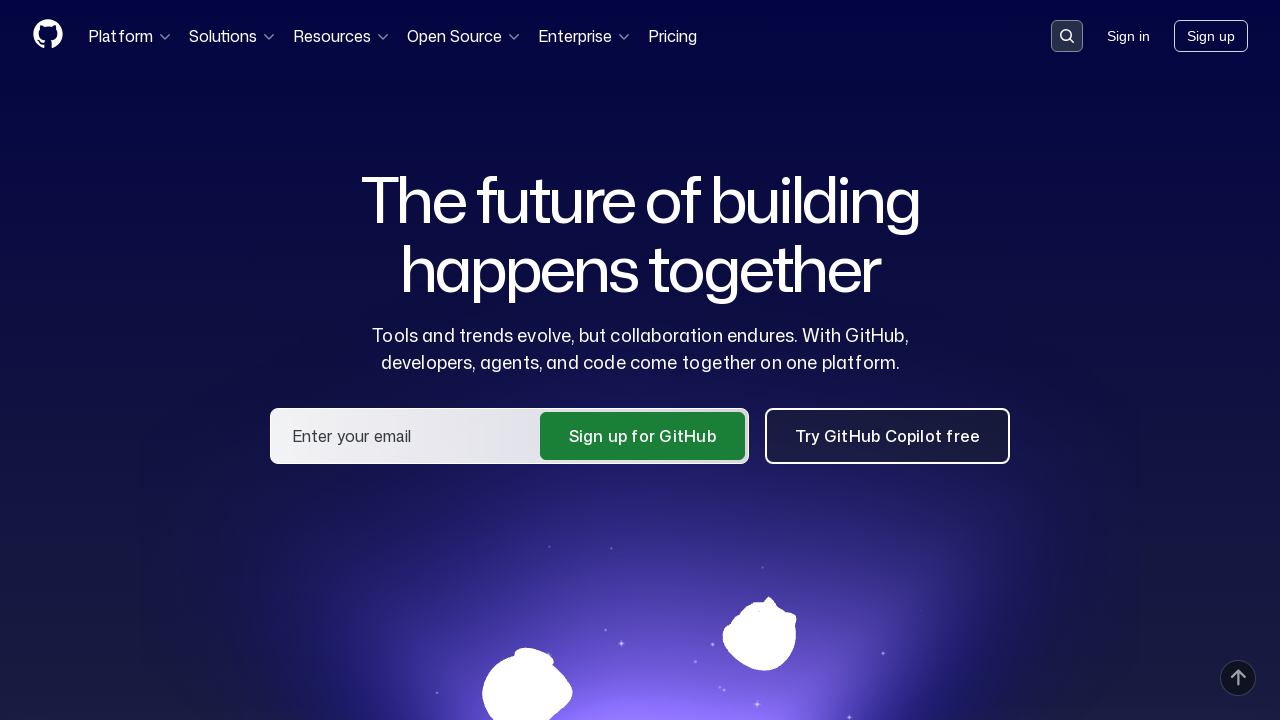

Retrieved all link elements from the page
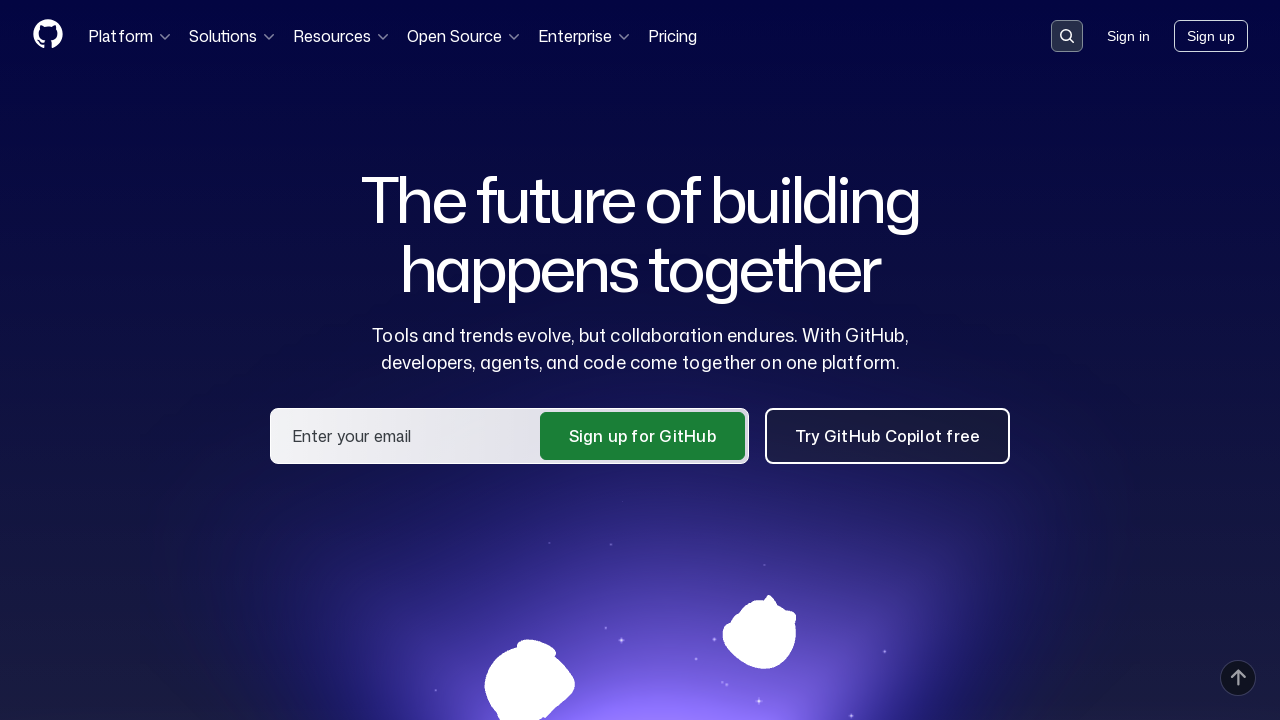

Verified that 152 links are present on GitHub homepage
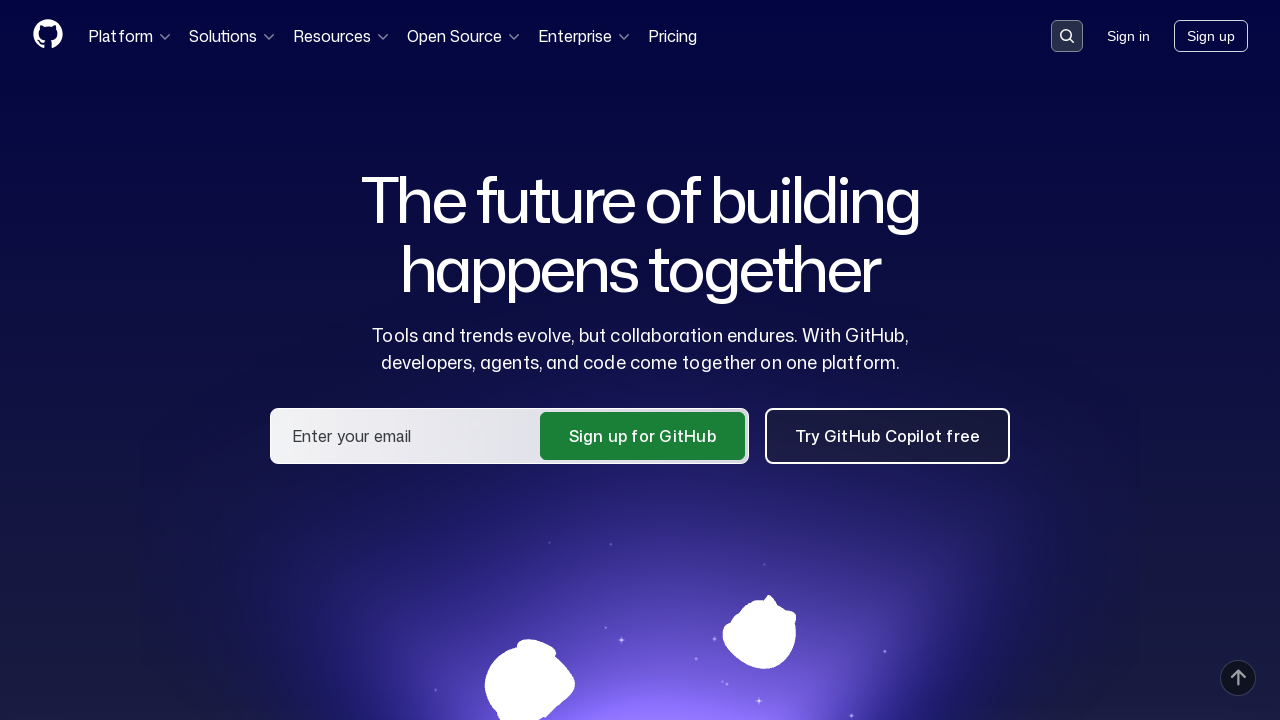

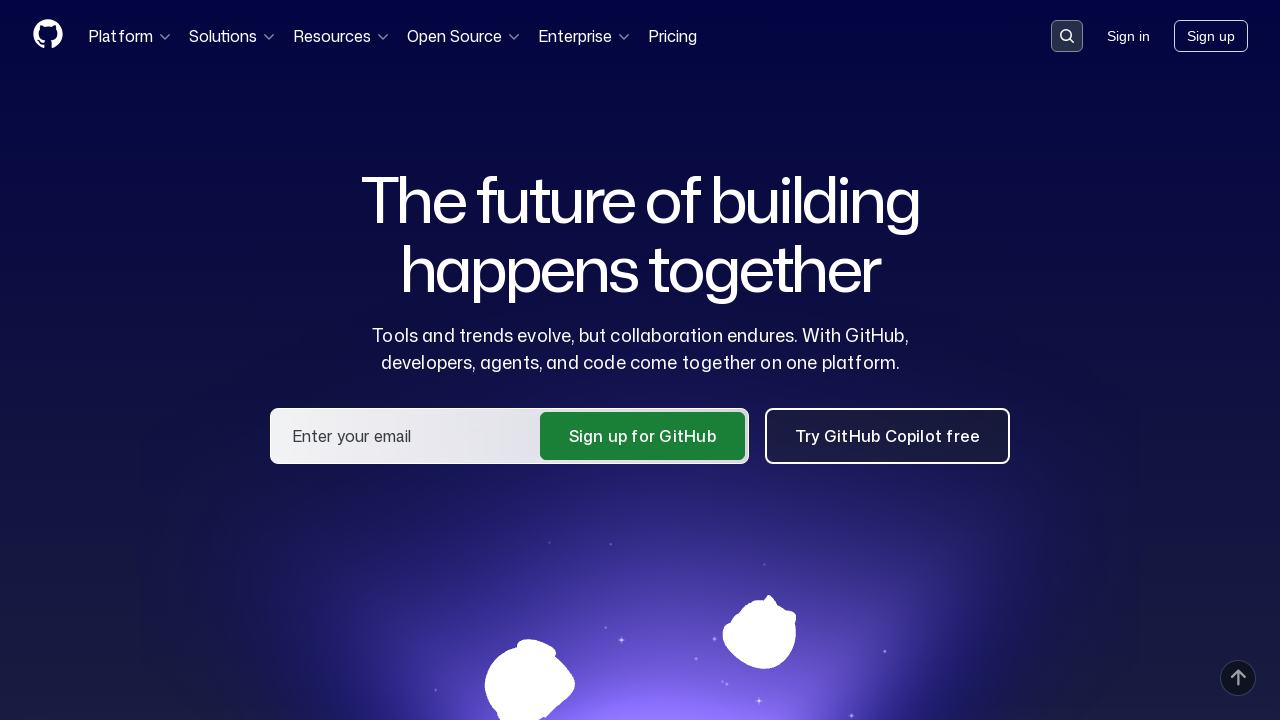